Tests scroll handling by scrolling down 1000 pixels on the Selenium website, then scrolling back up 1000 pixels to the original position.

Starting URL: https://www.selenium.dev/

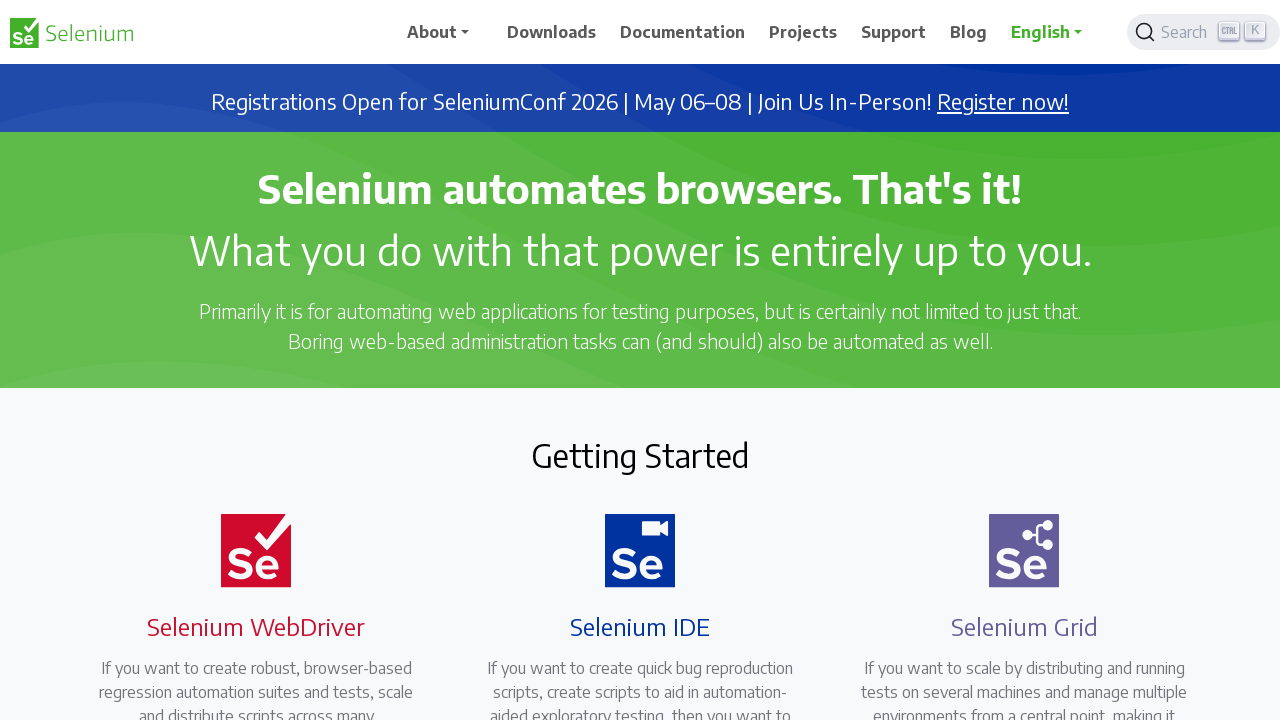

Scrolled down 1000 pixels on the Selenium website
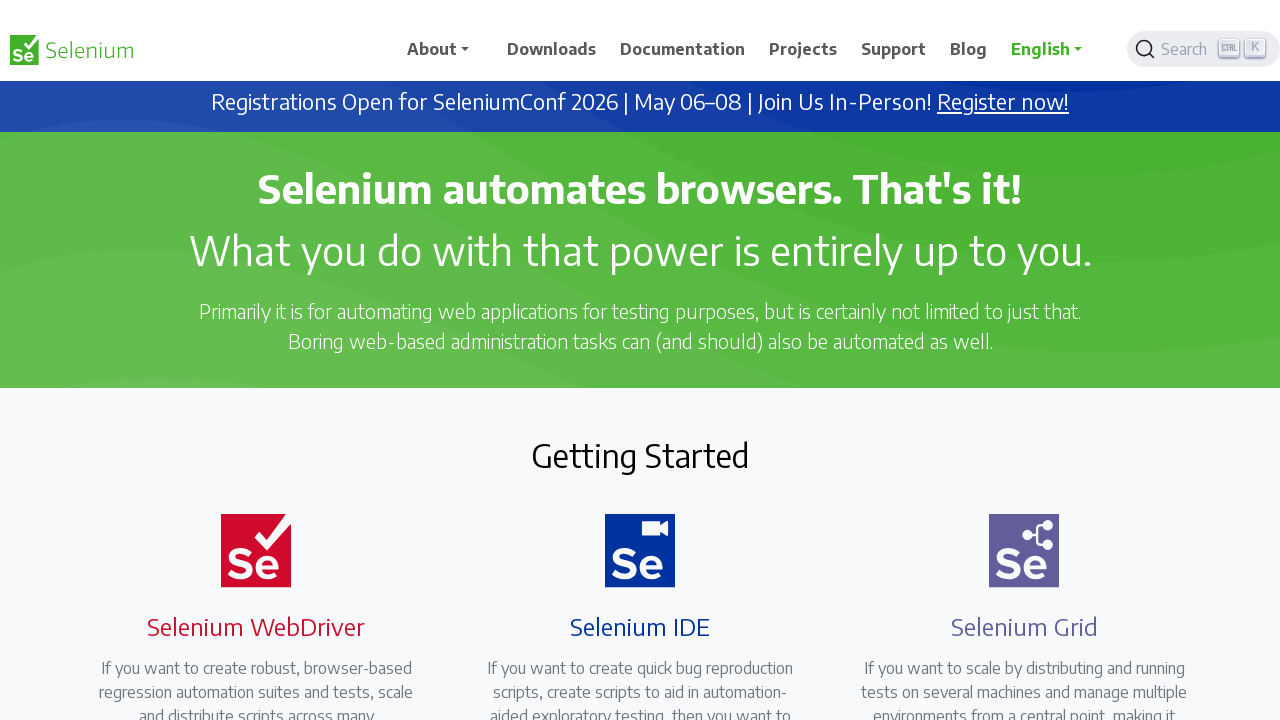

Waited 1000ms to observe the scrolled position
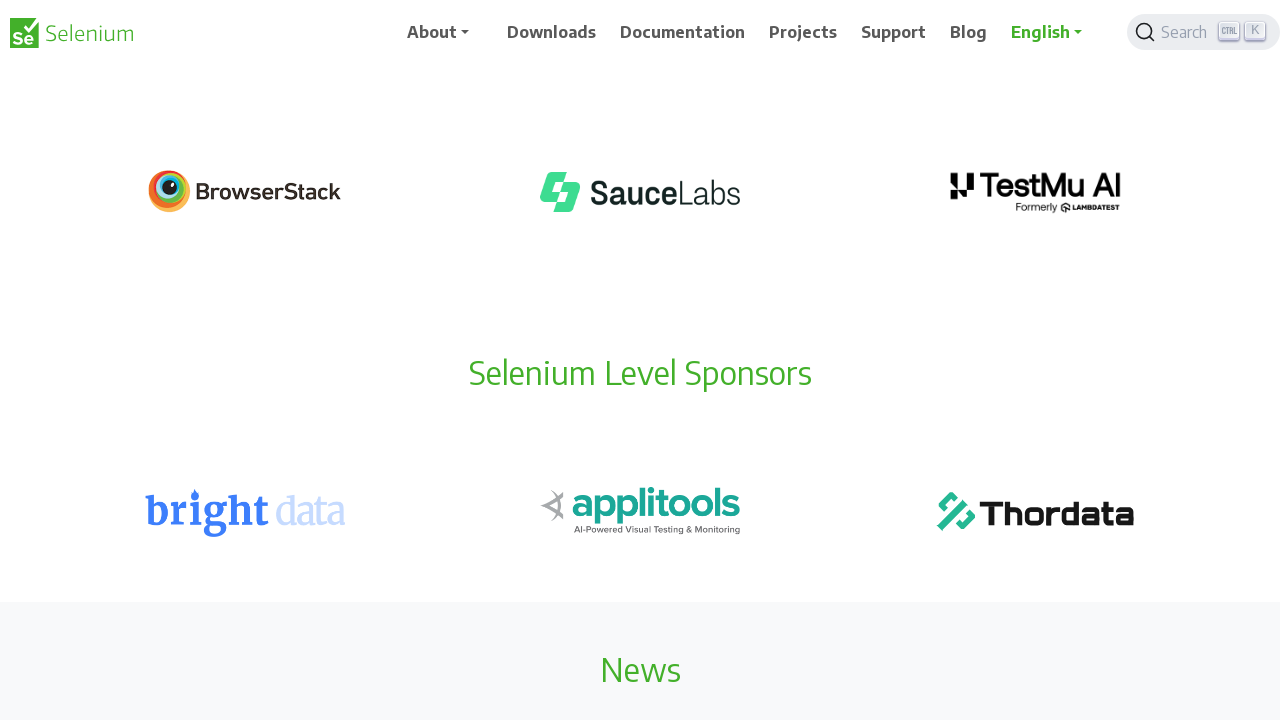

Scrolled back up 1000 pixels to the original position
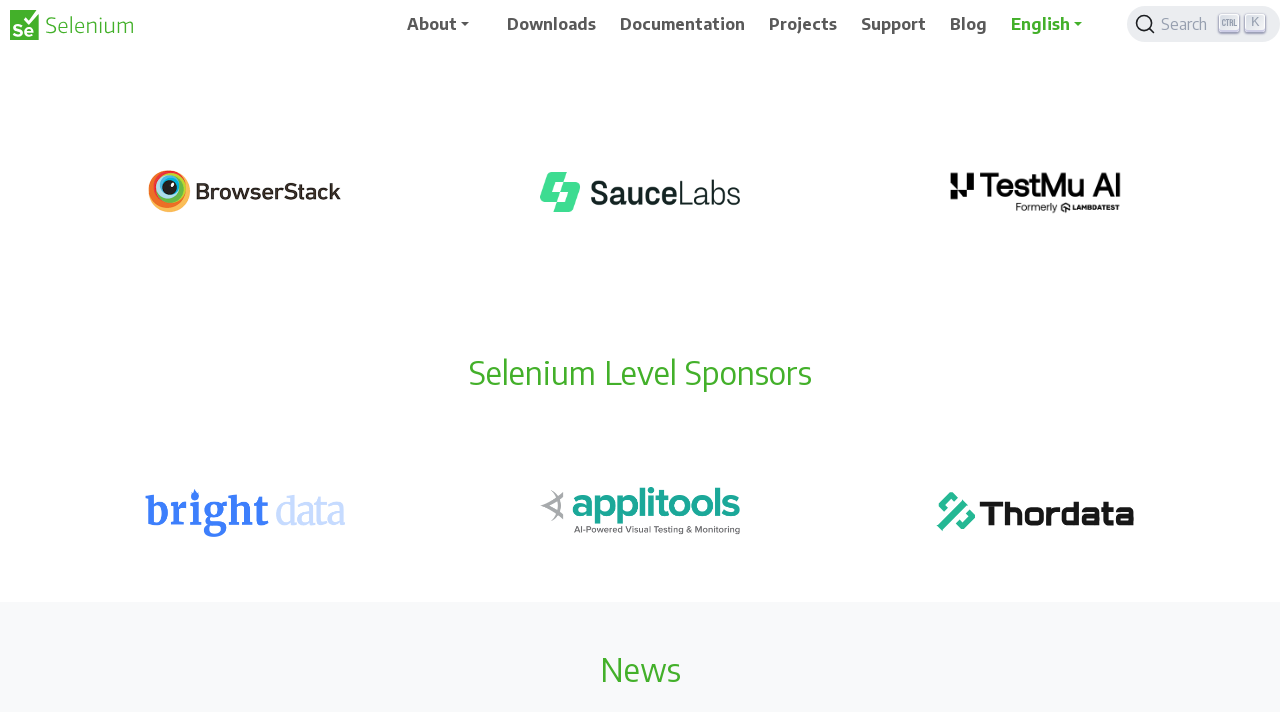

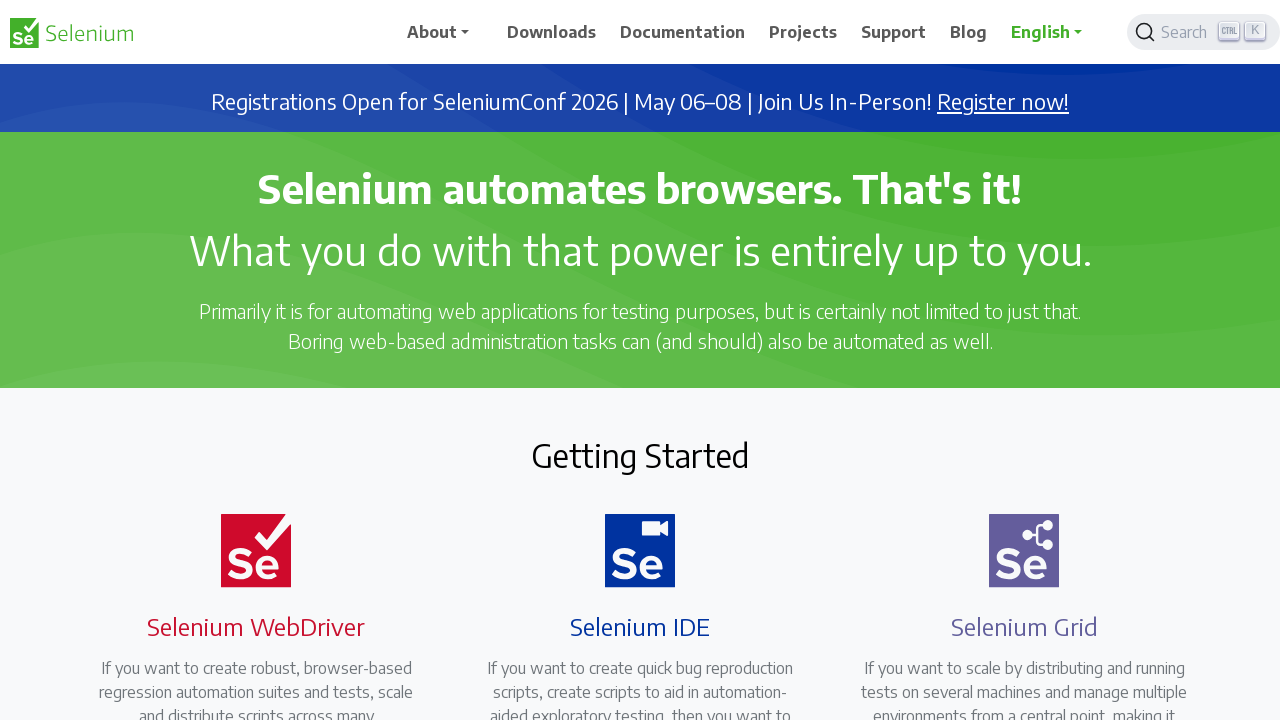